Clicks on a link and verifies that the new page has the expected title

Starting URL: http://saucelabs.com/test/guinea-pig

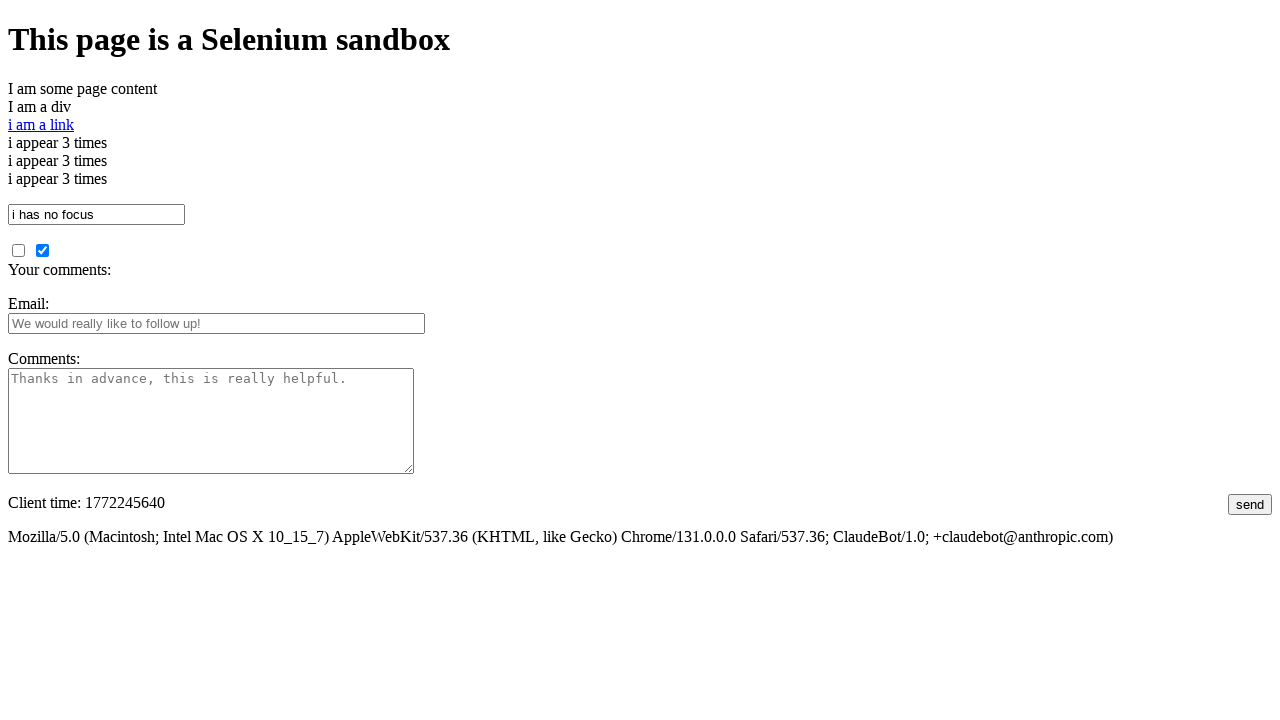

Clicked on the link with ID 'i am a link' at (41, 124) on #i\ am\ a\ link
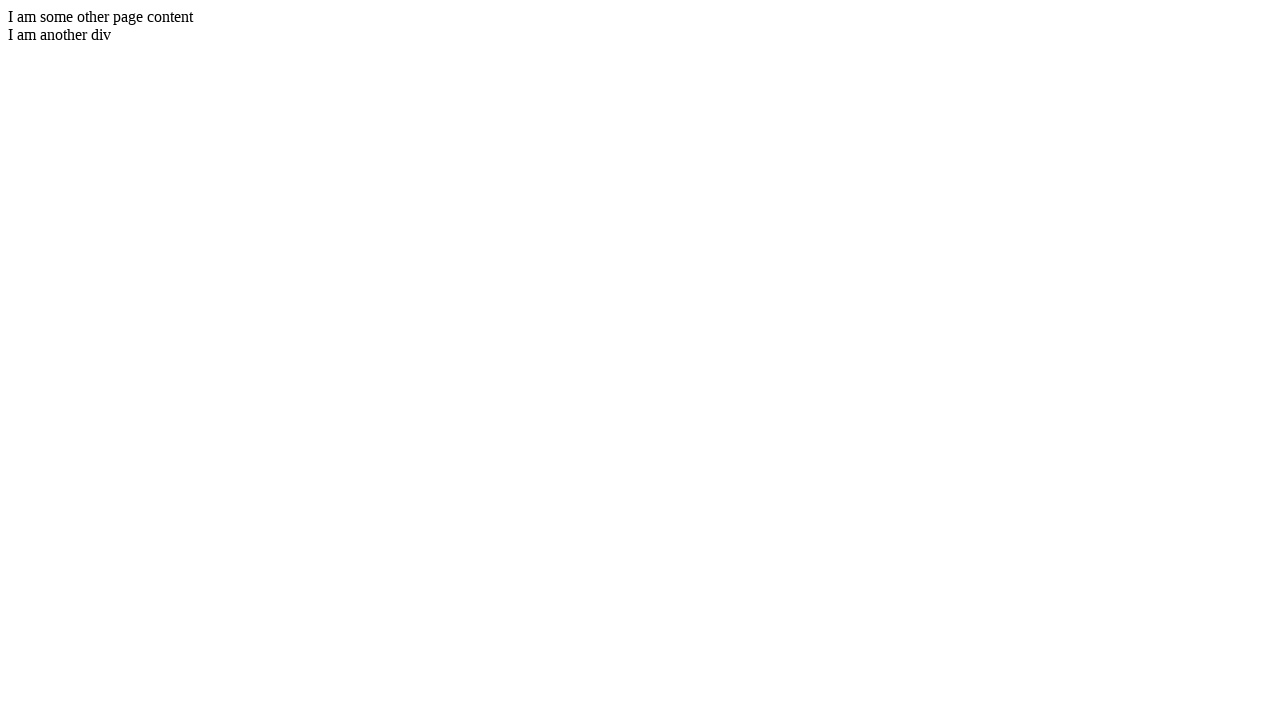

Waited for page load to complete
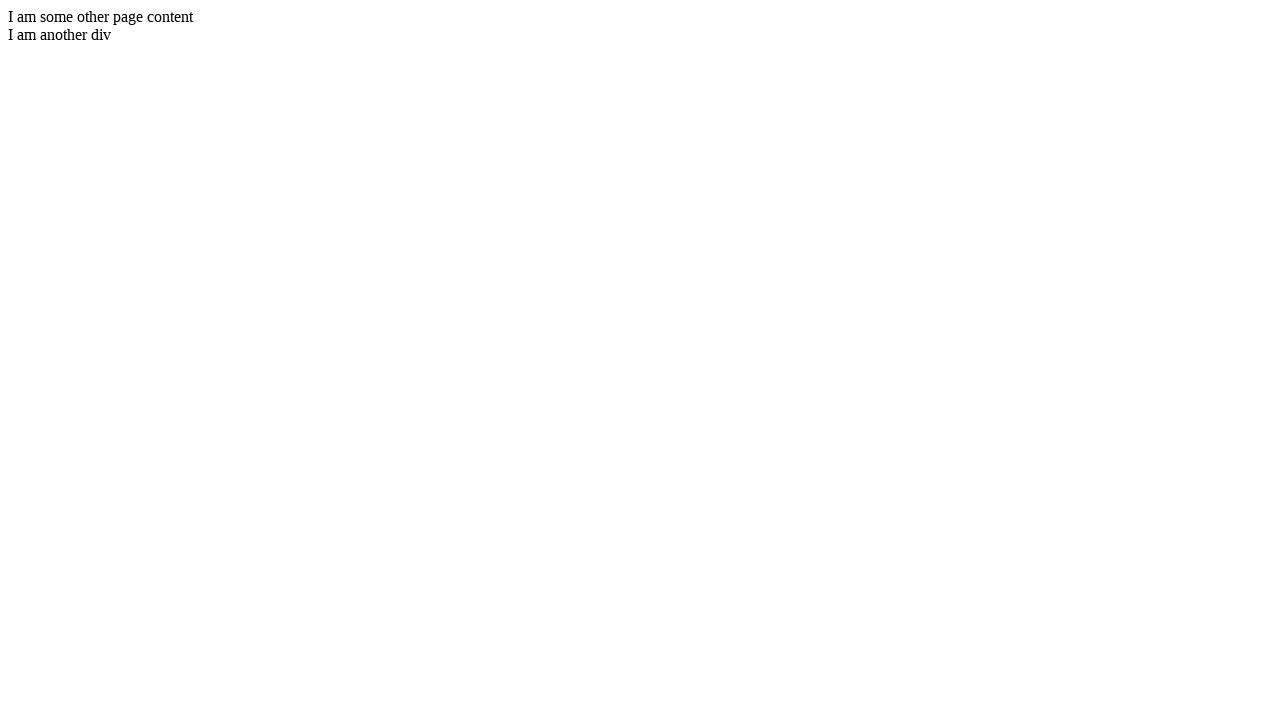

Verified that new page title contains 'I am another page title'
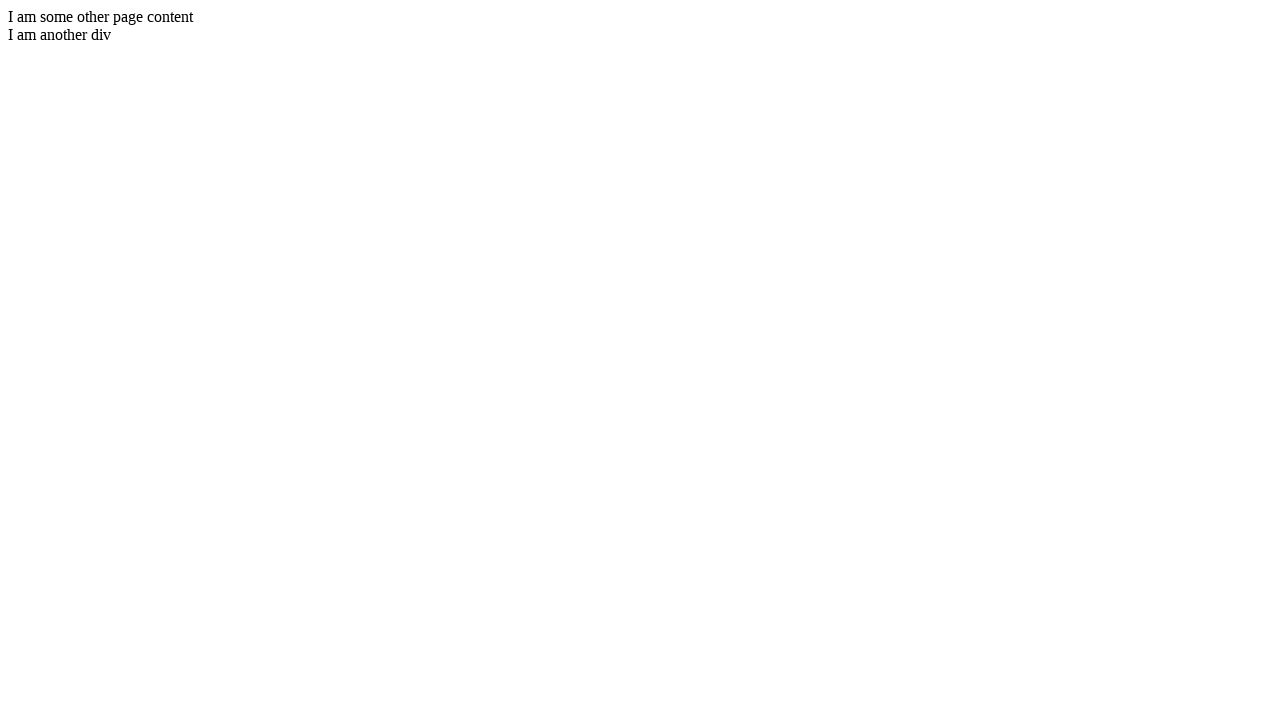

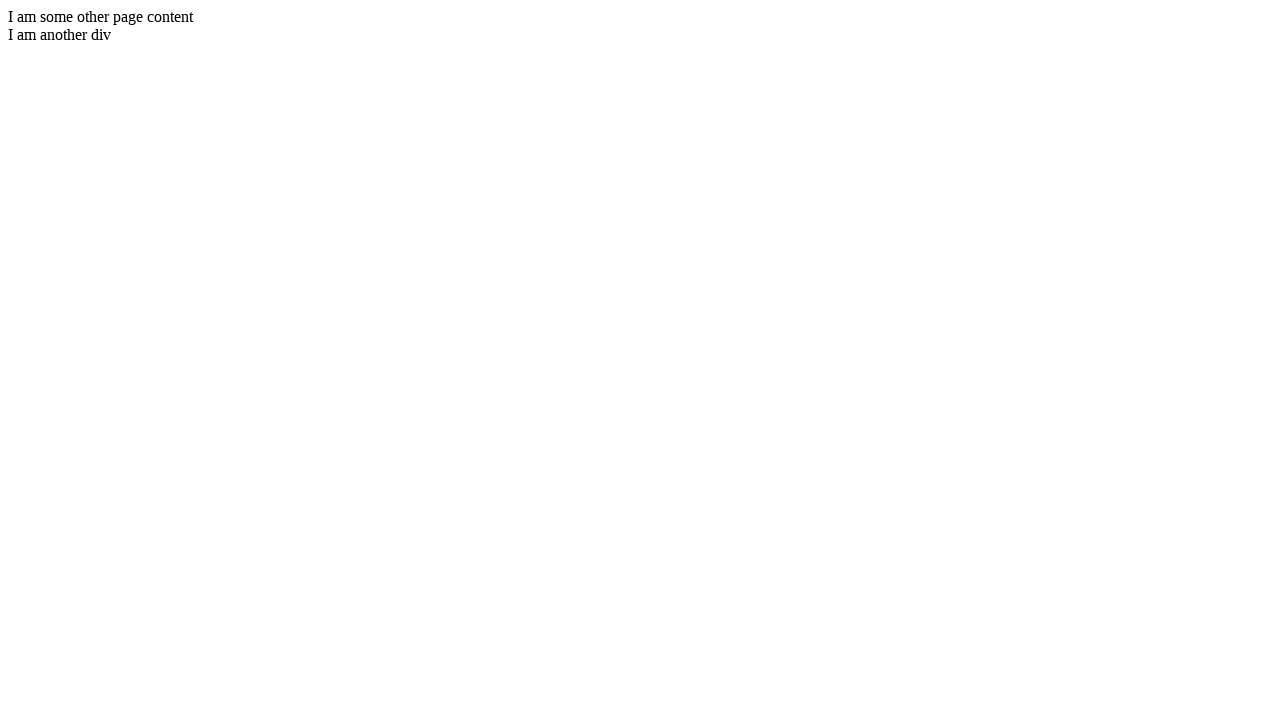